Tests the forgot password functionality by clicking on the forgot password link and verifying the reset password header is displayed.

Starting URL: https://beta.docuport.app

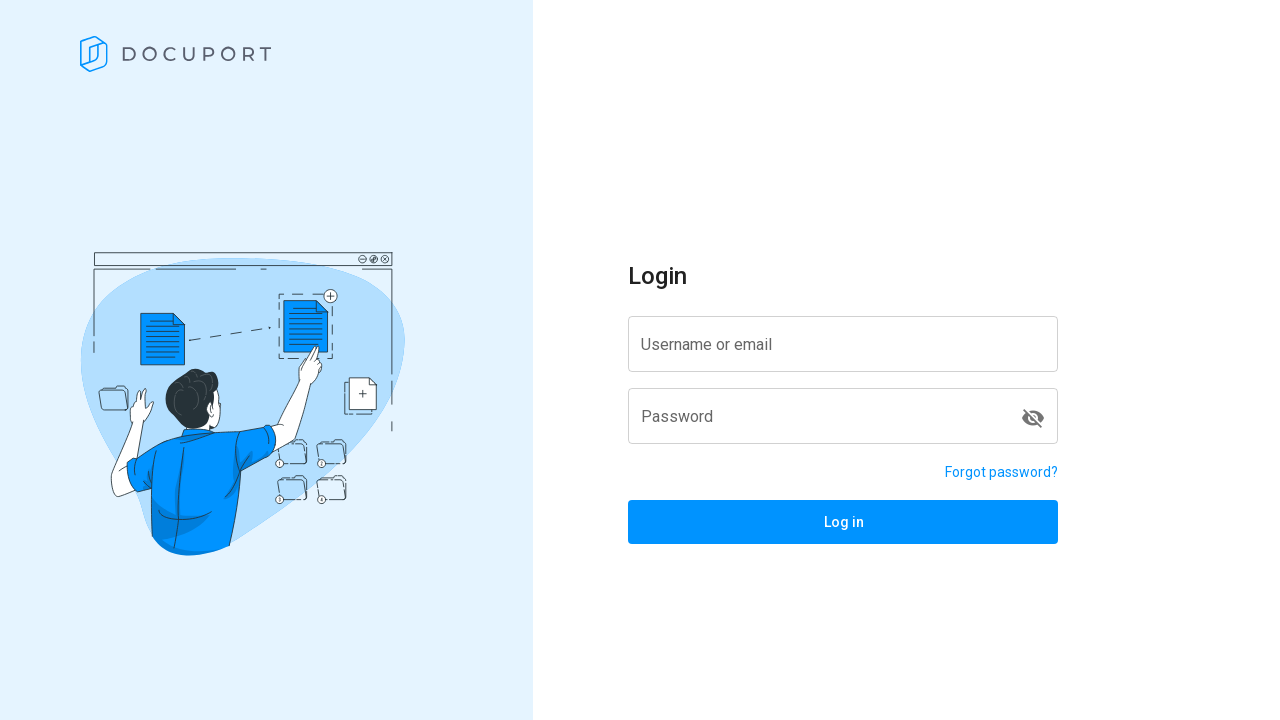

Clicked on the forgot password link at (1002, 472) on a[href='/reset-password']
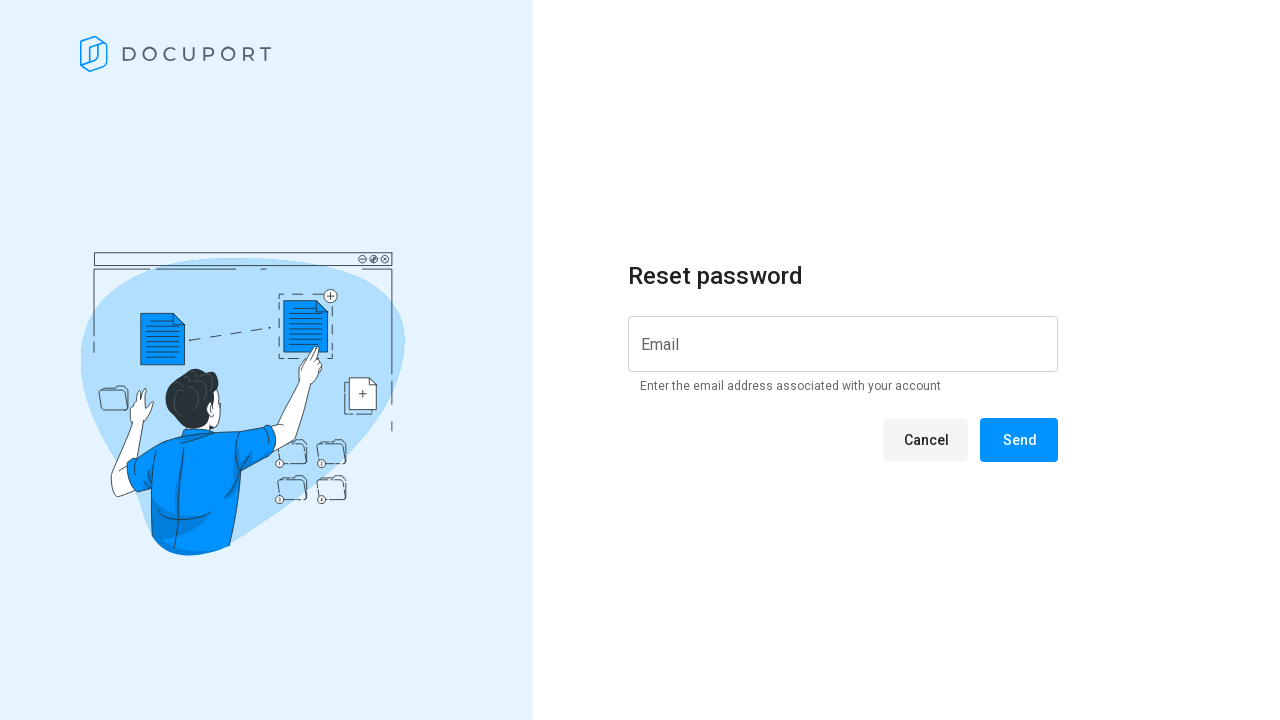

Waited for reset password header to load
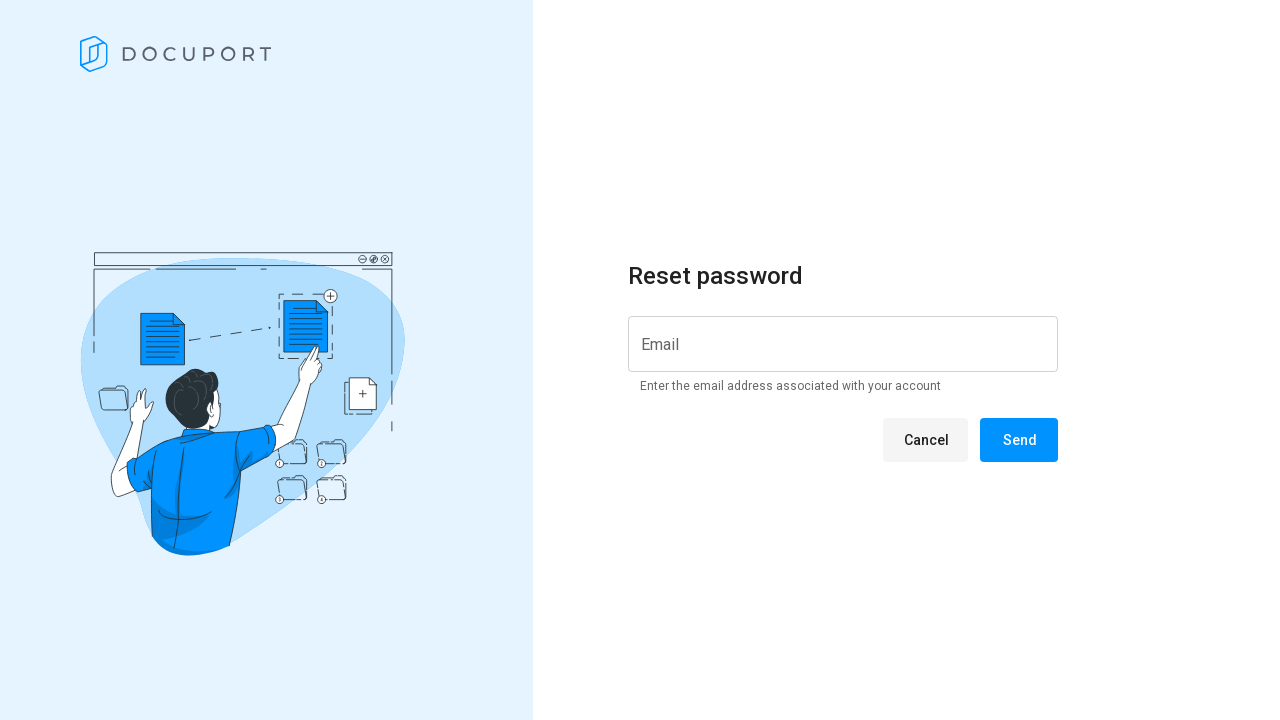

Located the reset password header element
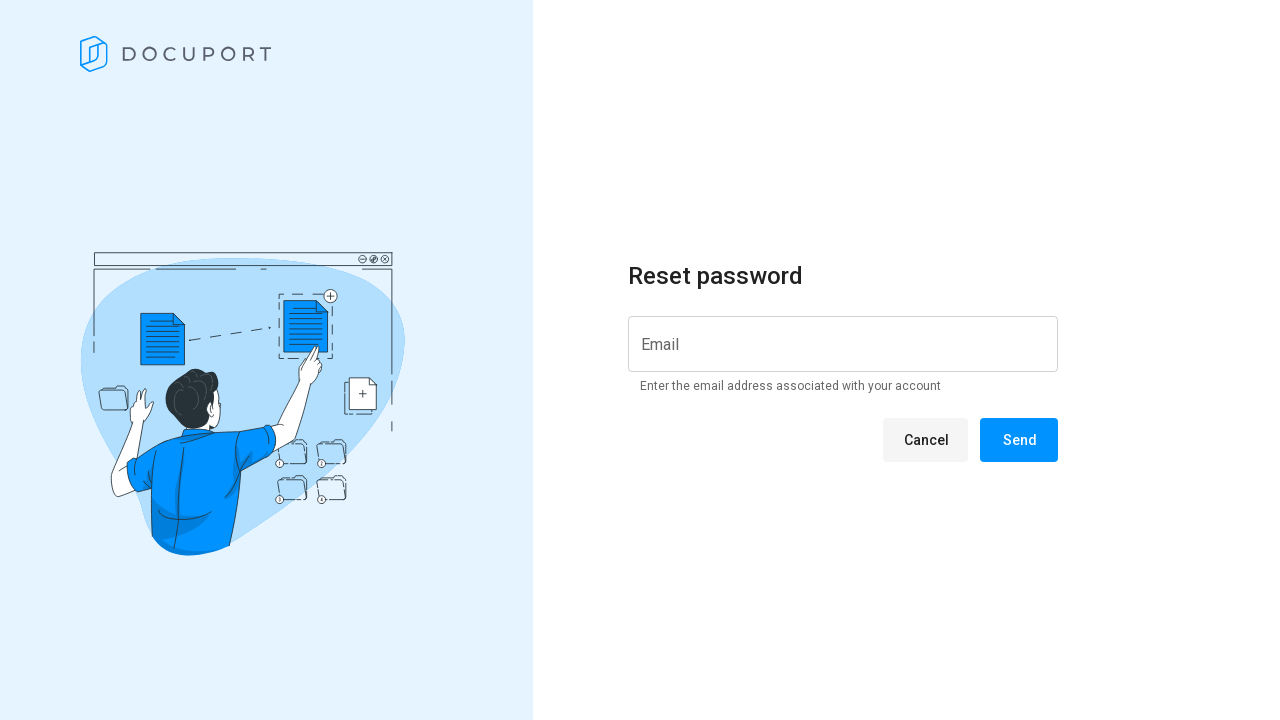

Verified reset password header is visible
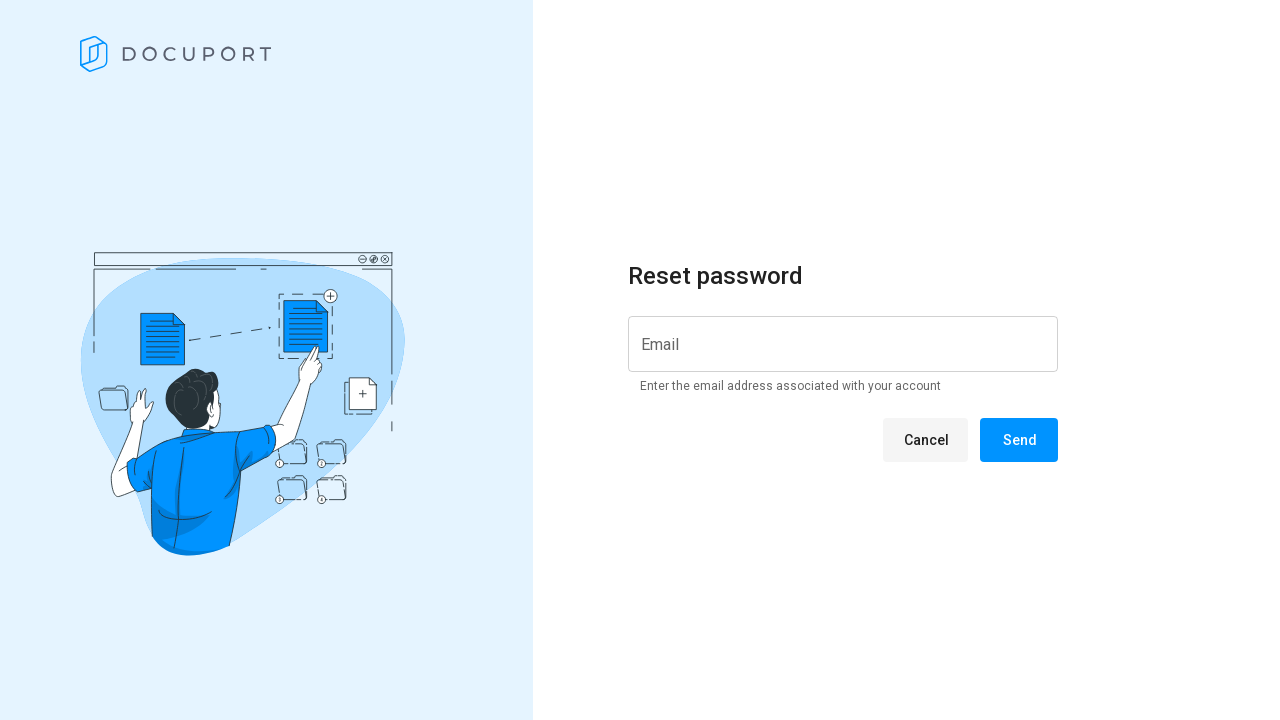

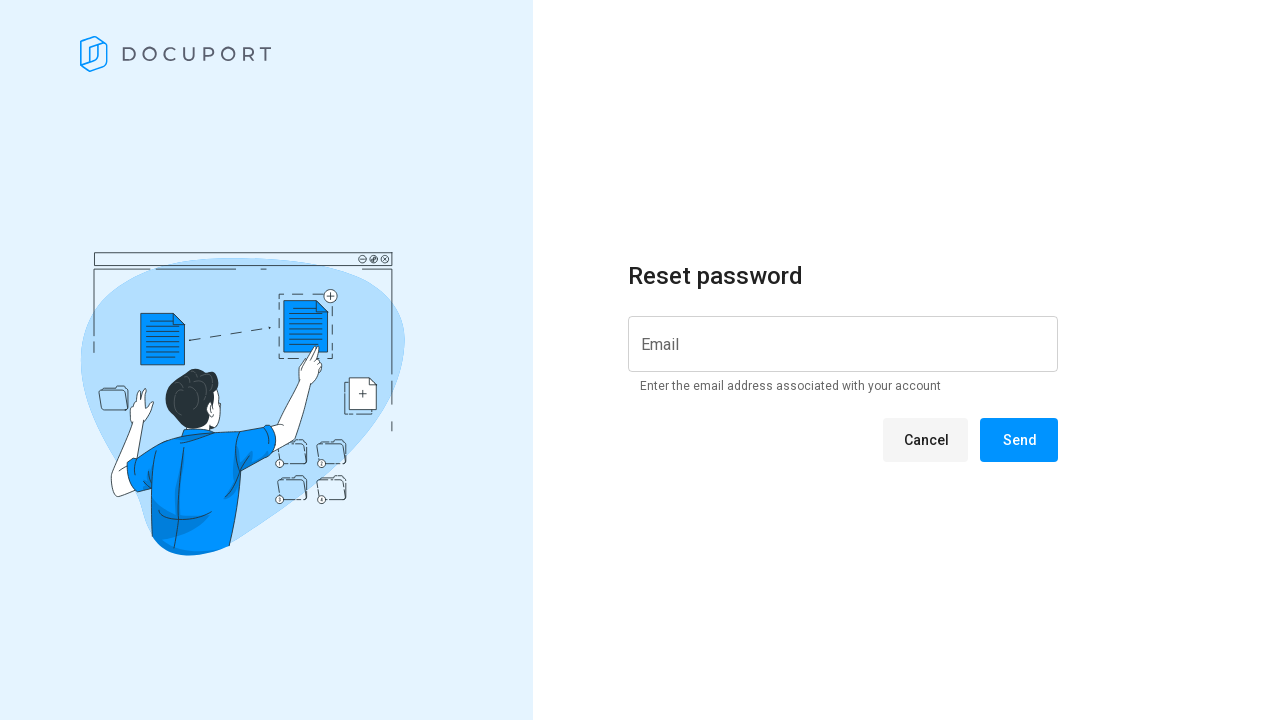